Tests navigation to the cart page by clicking the cart link

Starting URL: https://www.demoblaze.com/index.html

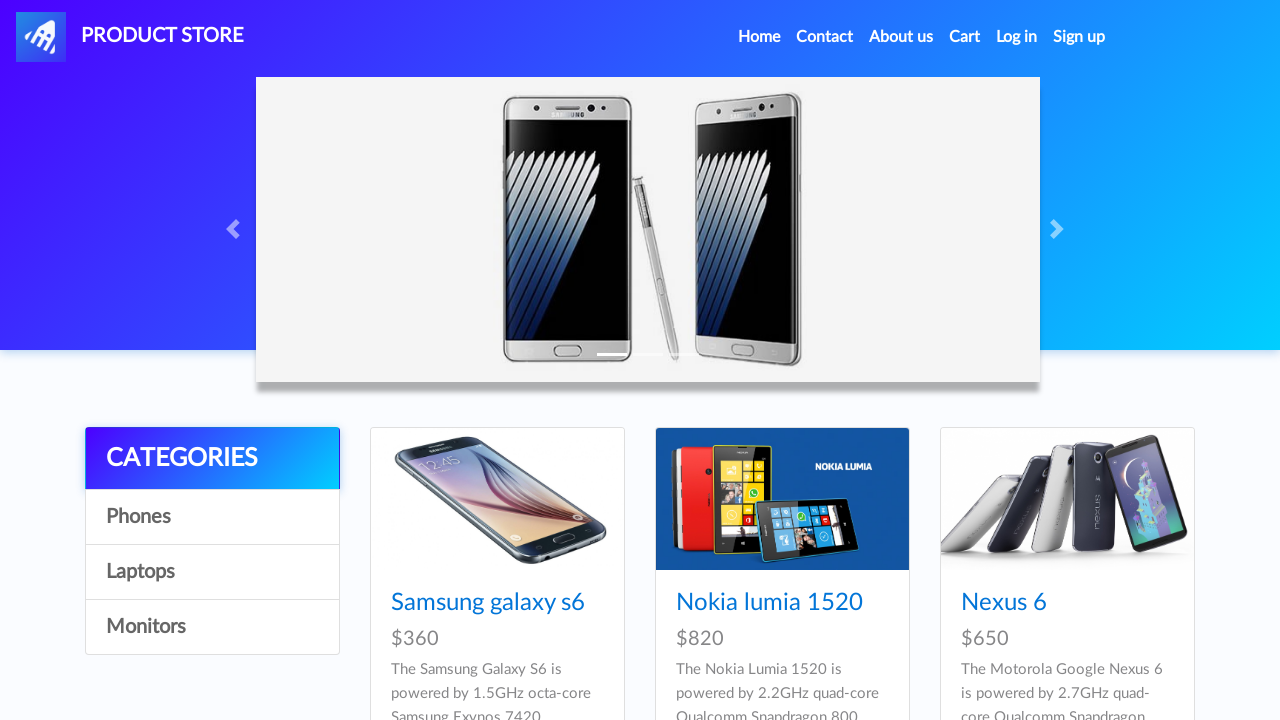

Clicked on cart link (#cartur) at (965, 37) on #cartur
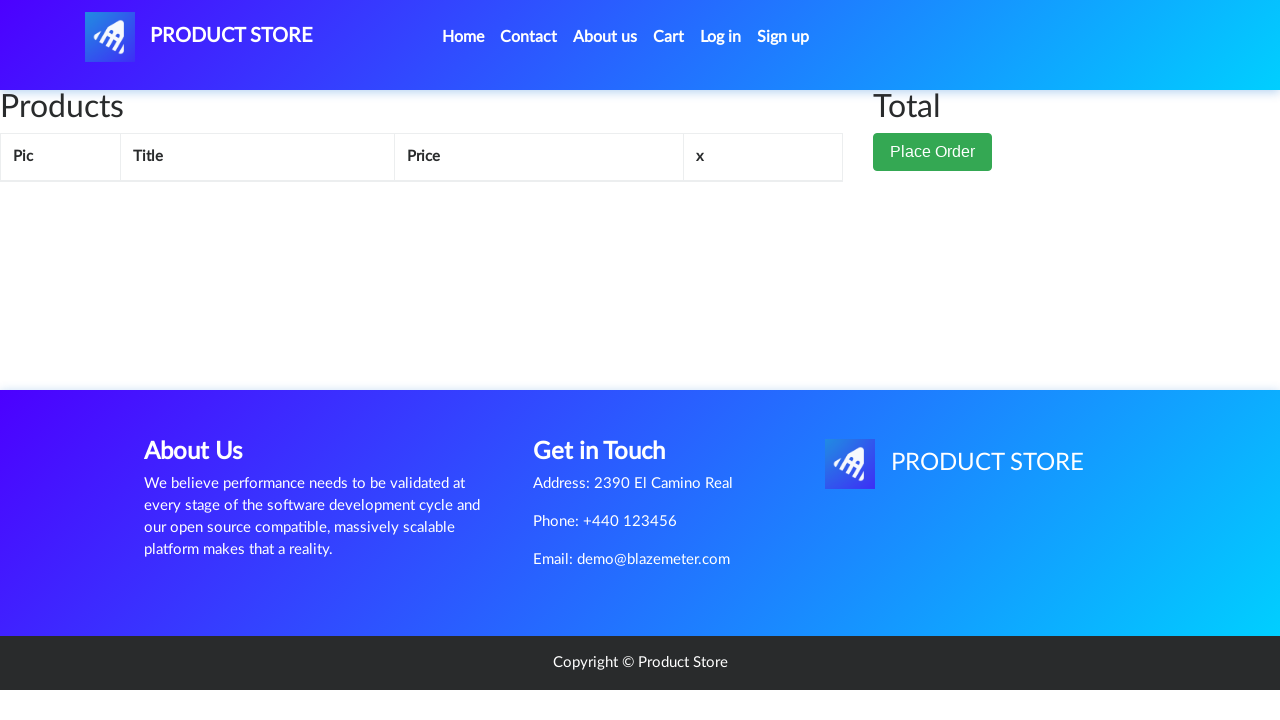

Verified successful navigation to cart page - 'cart' found in URL
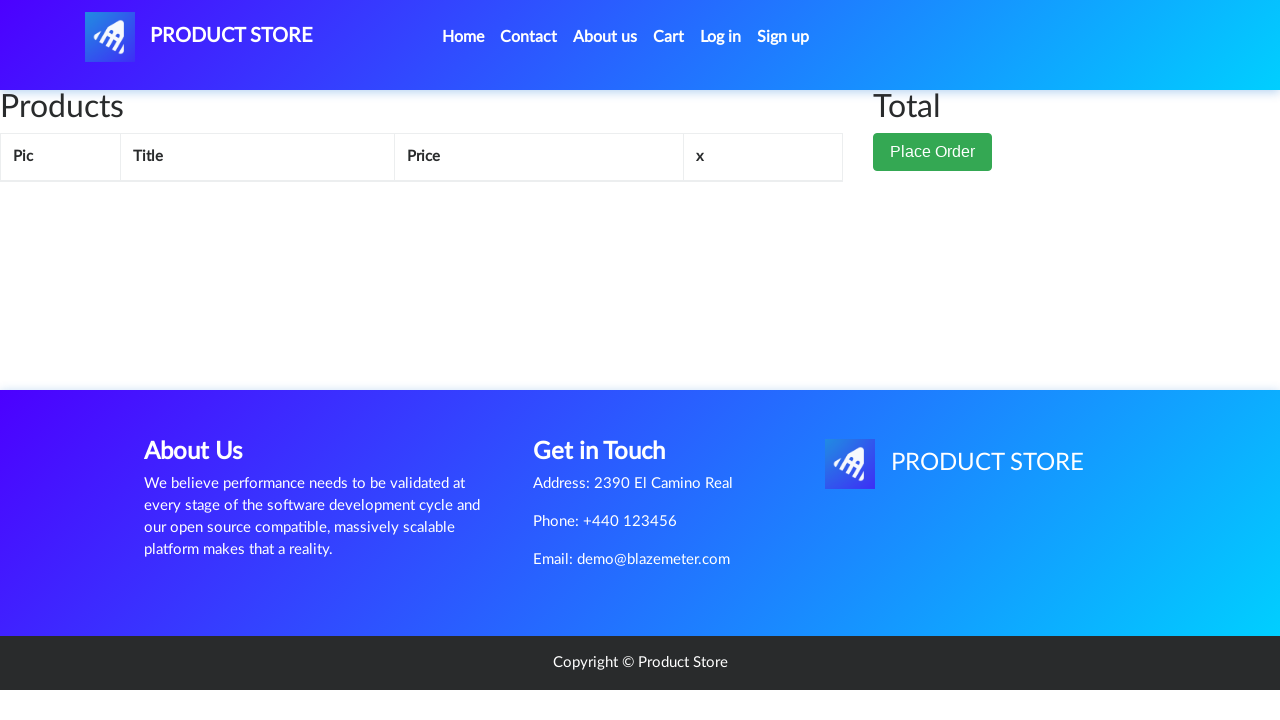

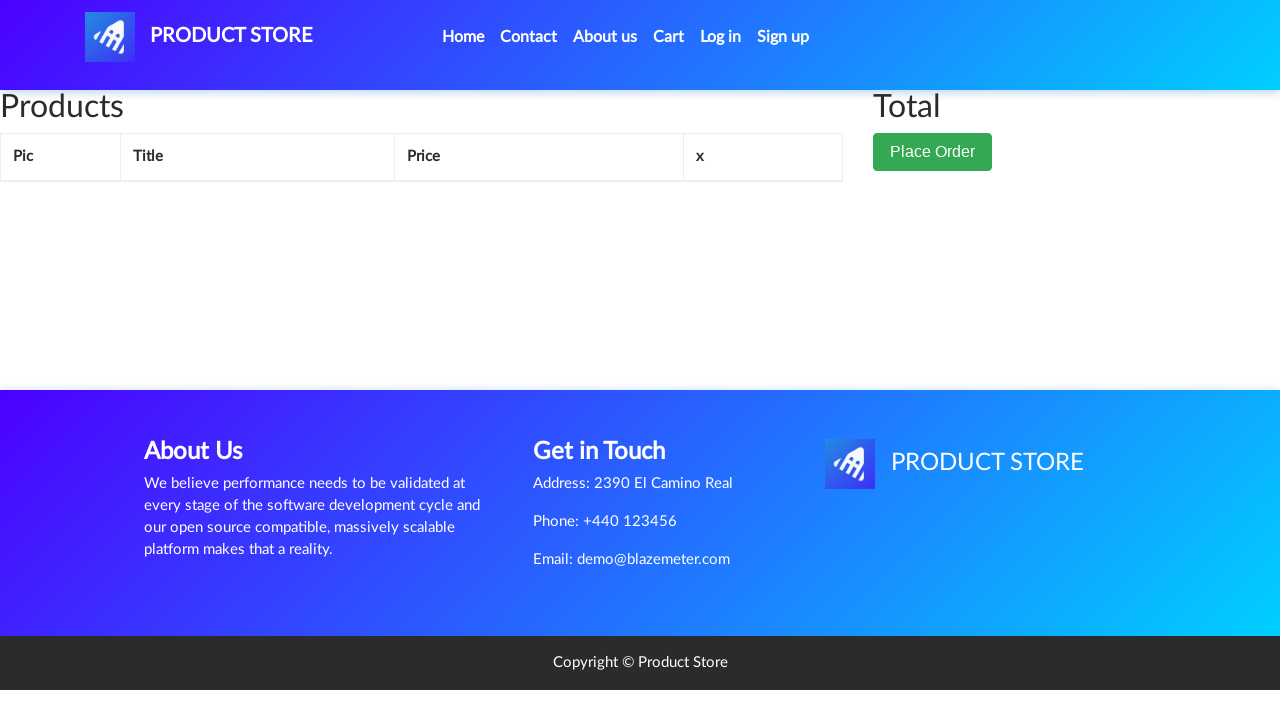